Tests the search functionality on a Selenium practice e-commerce site by typing a search query into the search box

Starting URL: https://rahulshettyacademy.com/seleniumPractise/#/

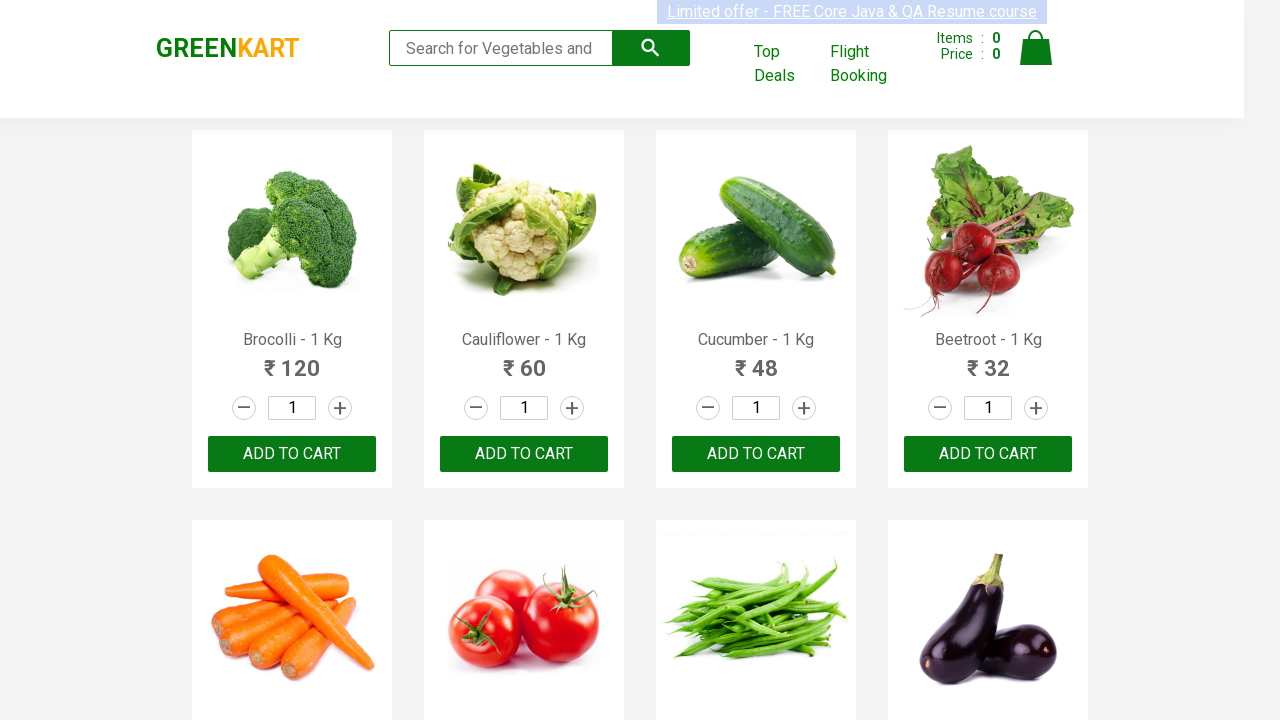

Typed 'ca' into the search box on the Selenium practice e-commerce site on .search-keyword
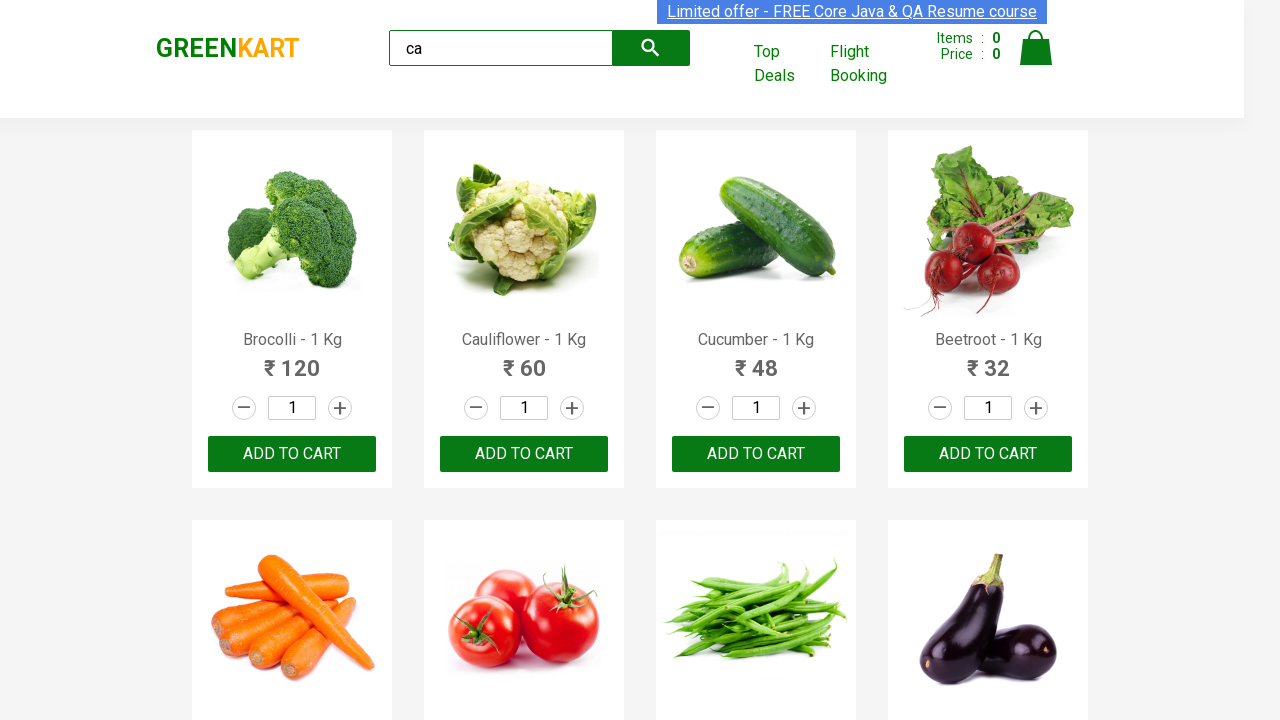

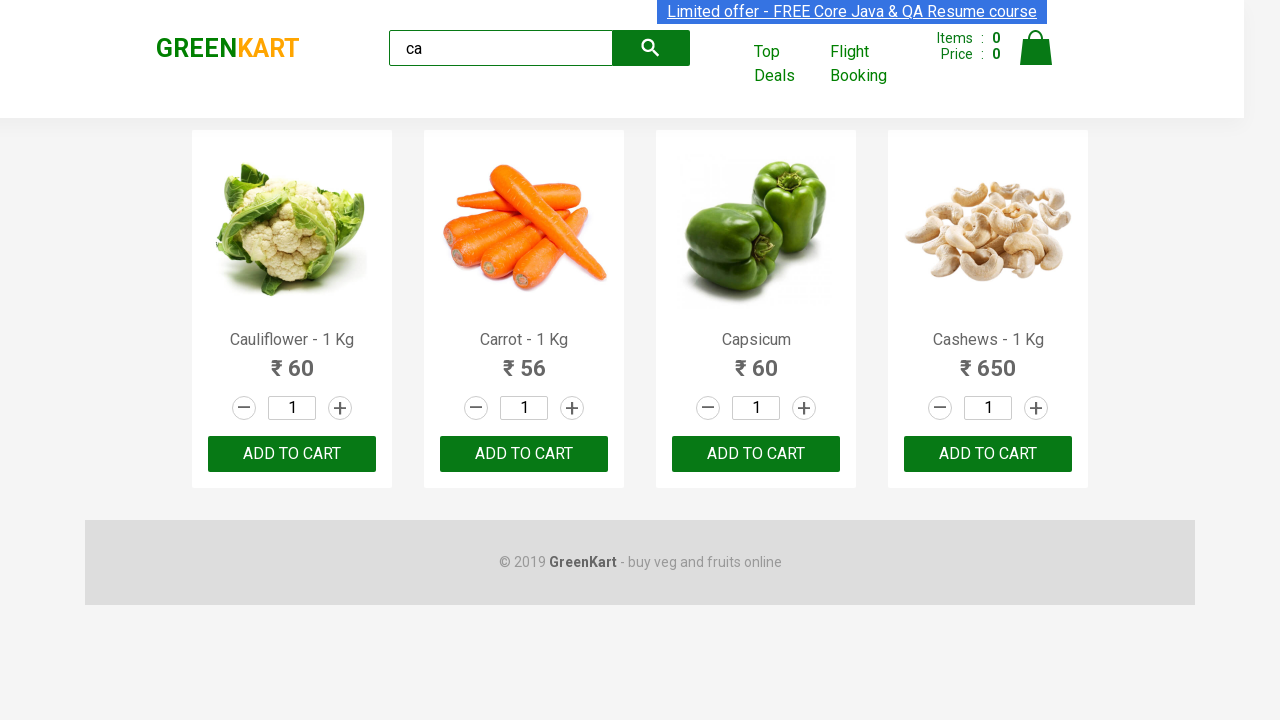